Navigates to the Calley Teams features page and verifies it loads at 1366x768 viewport resolution

Starting URL: https://www.getcalley.com/calley-teams-features/

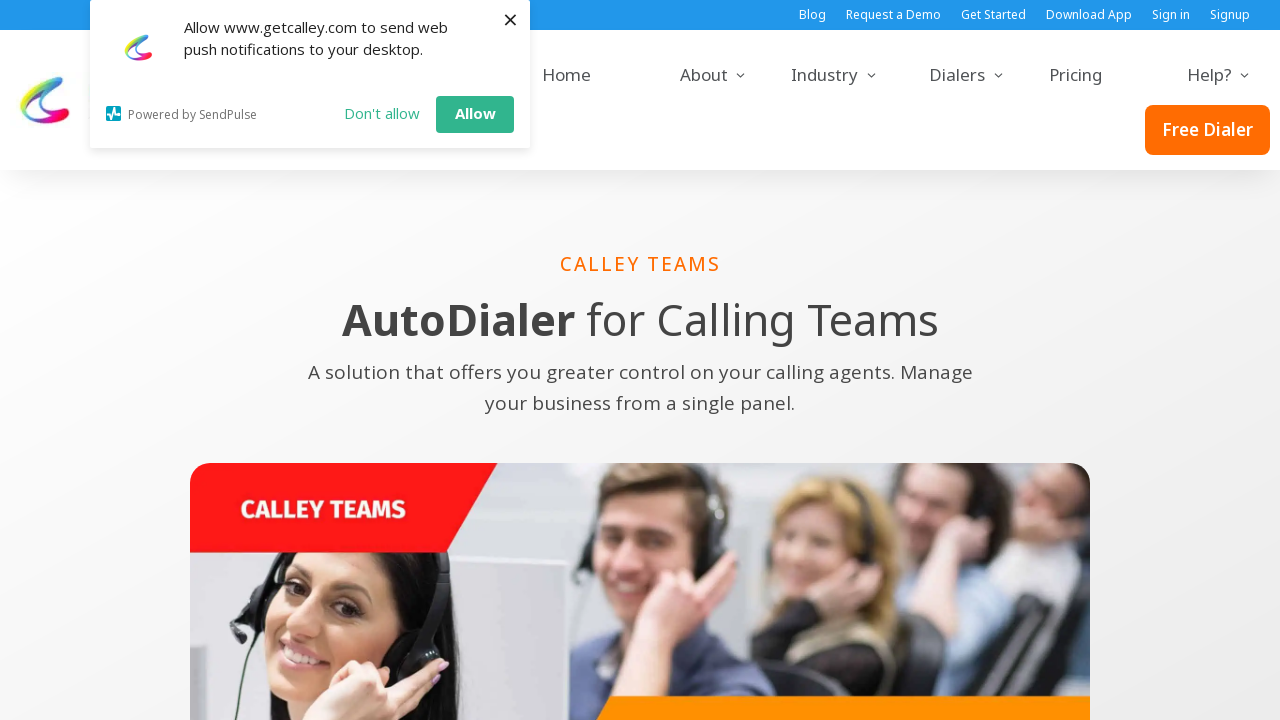

Set viewport size to 1366x768
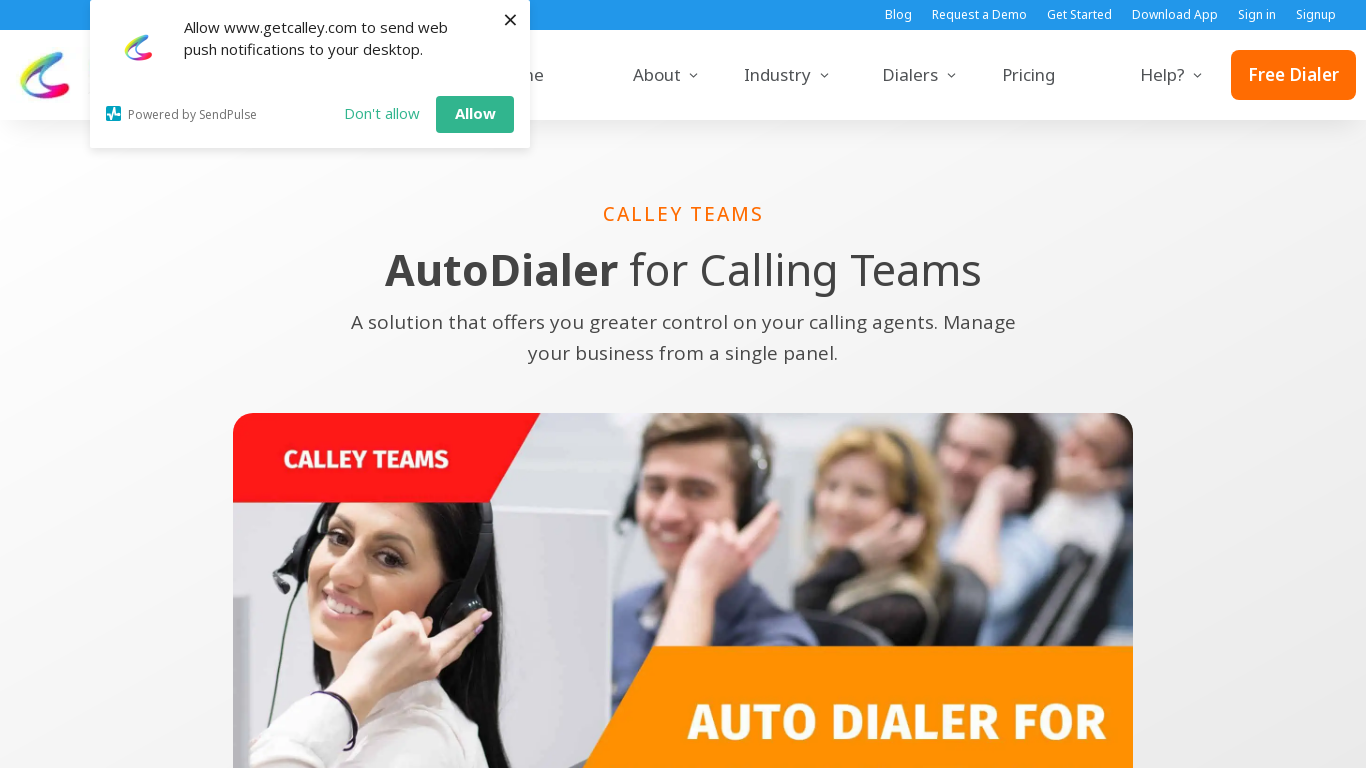

Calley Teams features page loaded at 1366x768 resolution
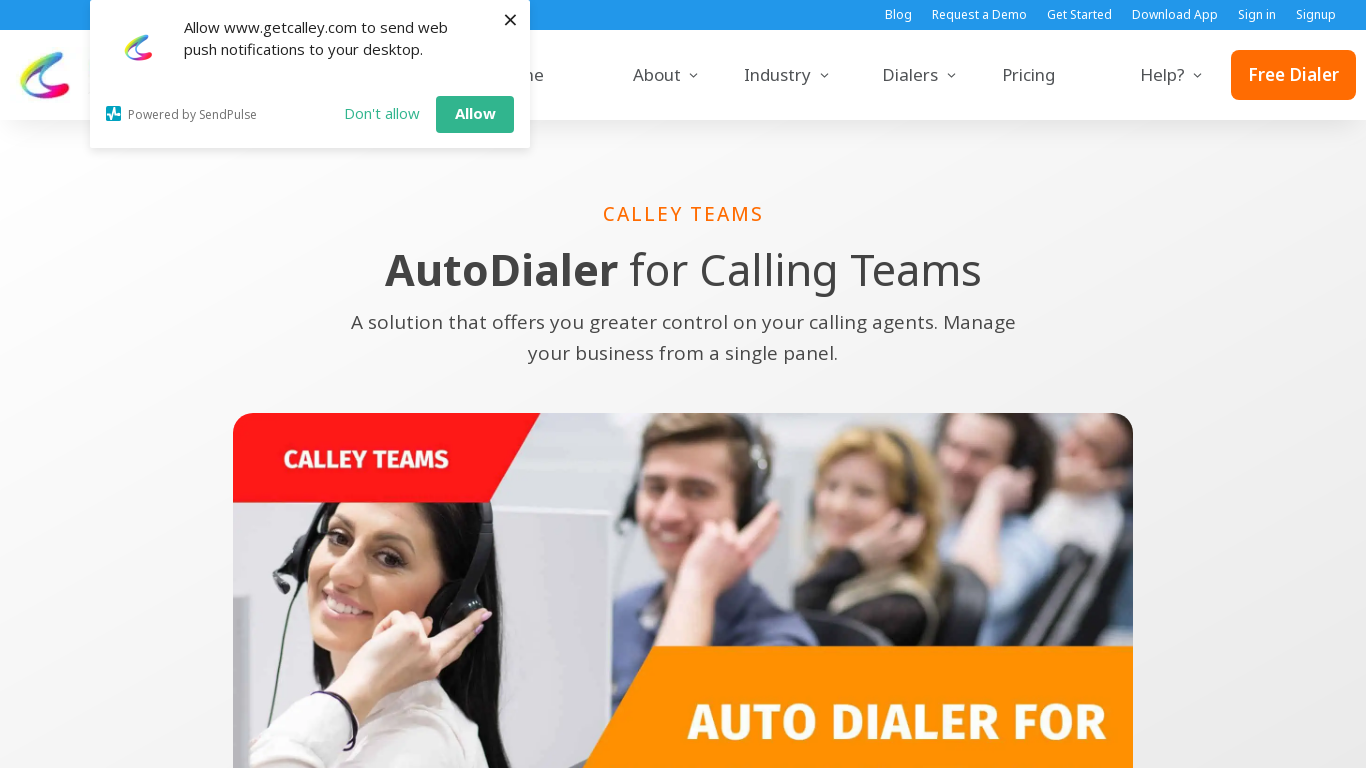

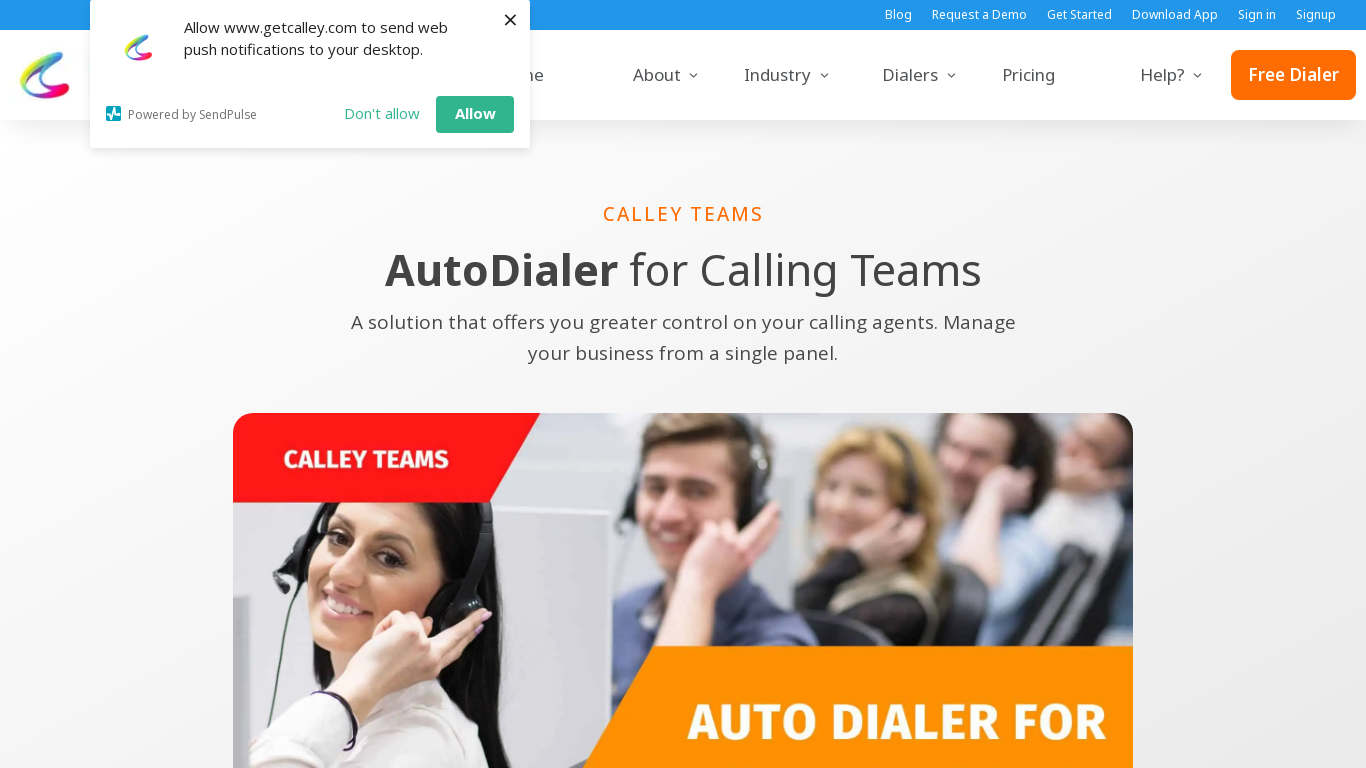